Tests that clicking the Done link navigates to the done page and shows only completed todos with checked checkboxes

Starting URL: https://yrgo-amazing-todo-app.netlify.app/

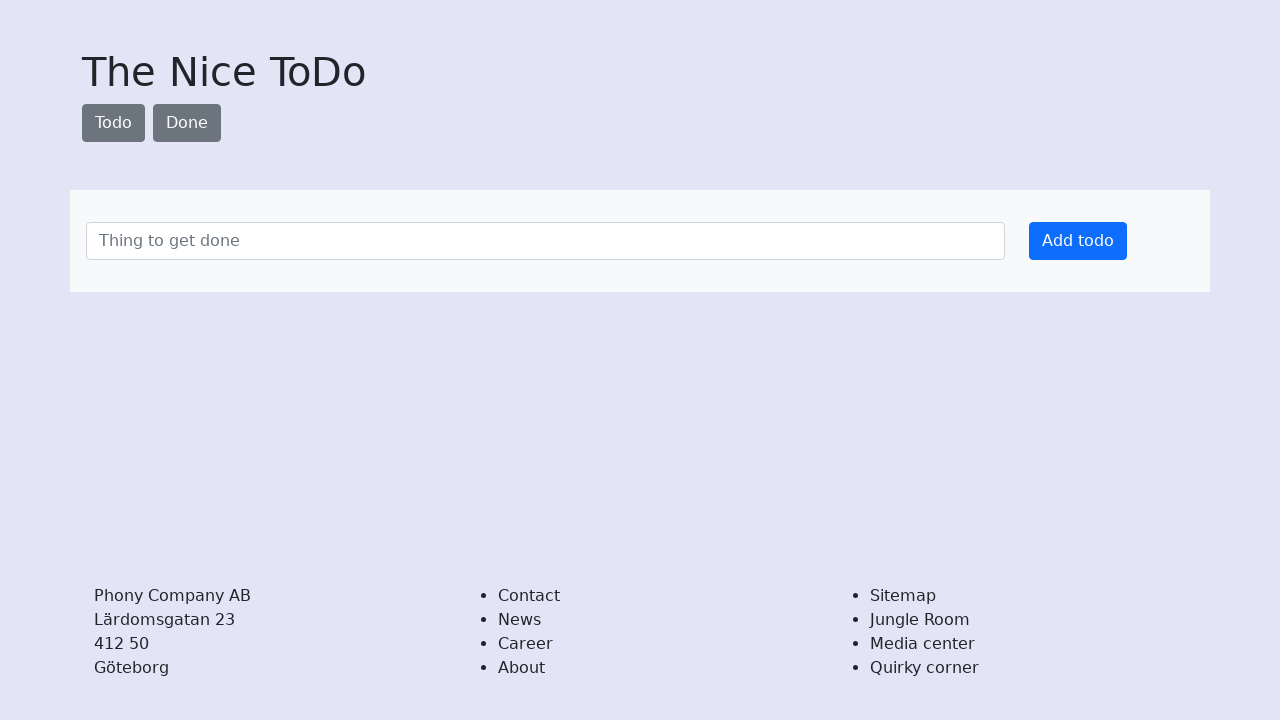

Clicked Done link to navigate to done page at (187, 123) on text=Done
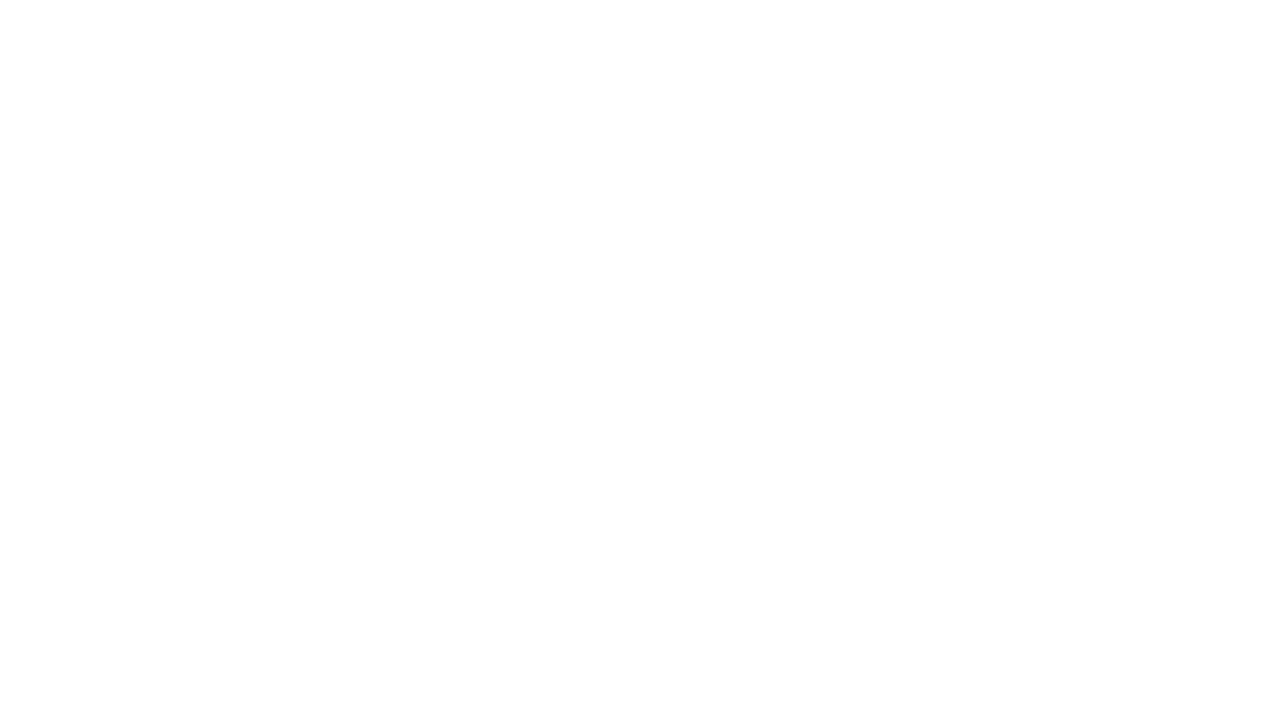

Done page loaded (URL contains /done)
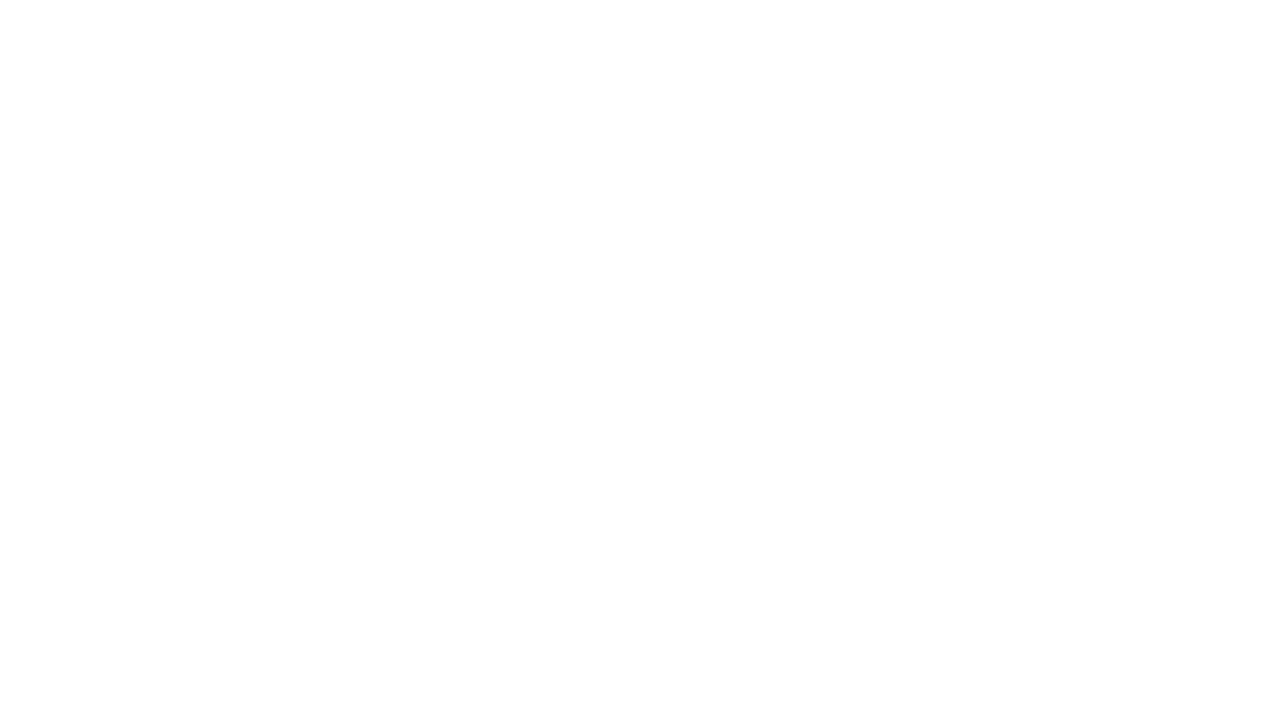

Located all todo items on done page
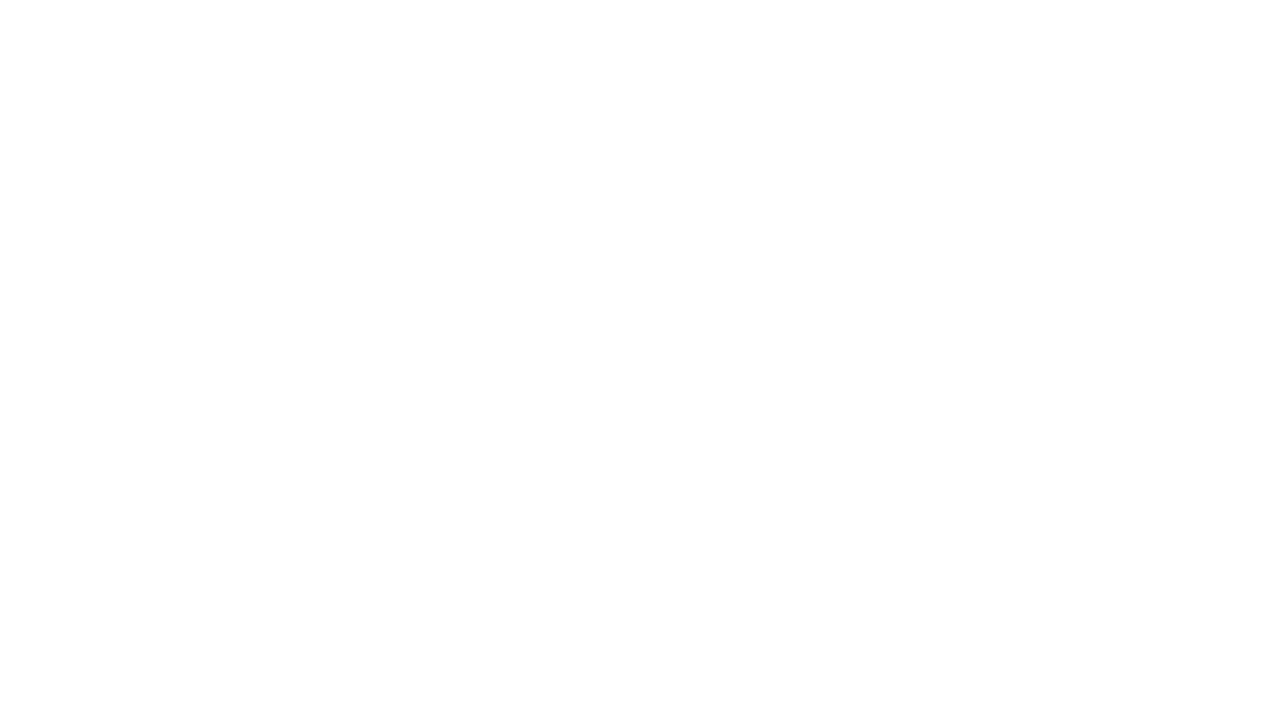

Counted 0 completed todo items
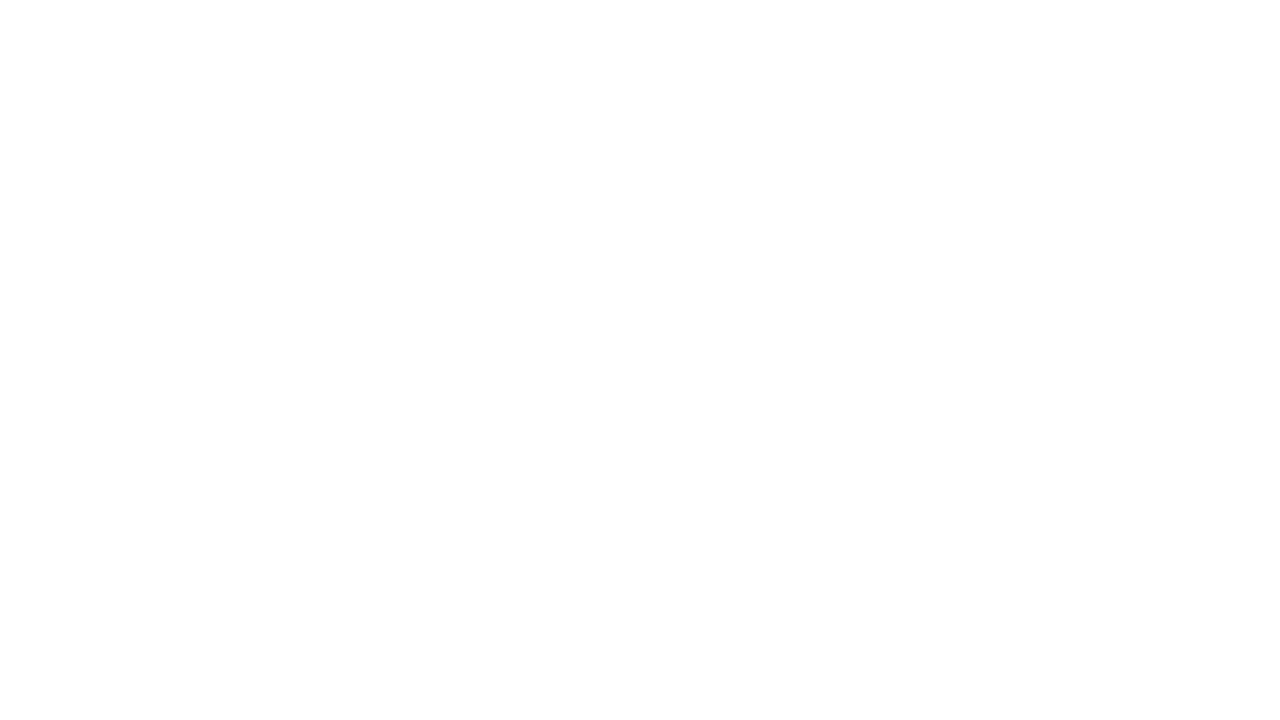

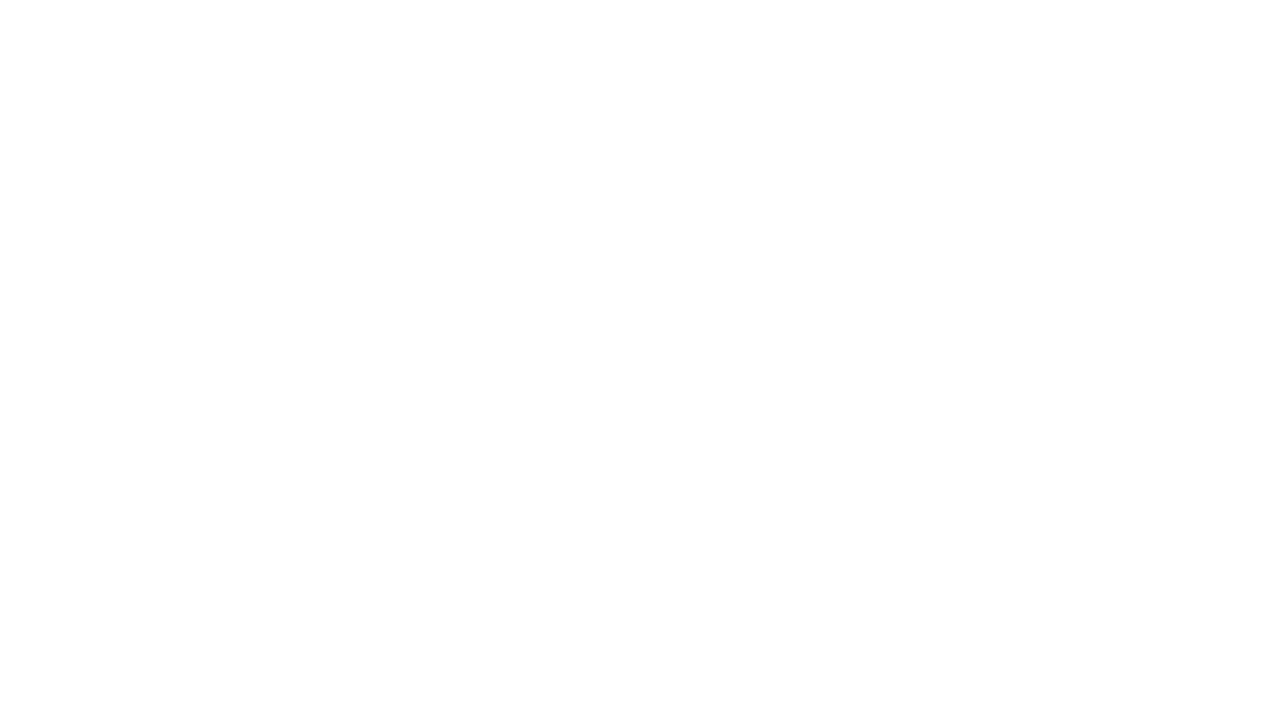